Monitors a cinema schedule page by repeatedly refreshing until the URL changes

Starting URL: https://kino-mall.ru/schedule/?date=23.03.2023

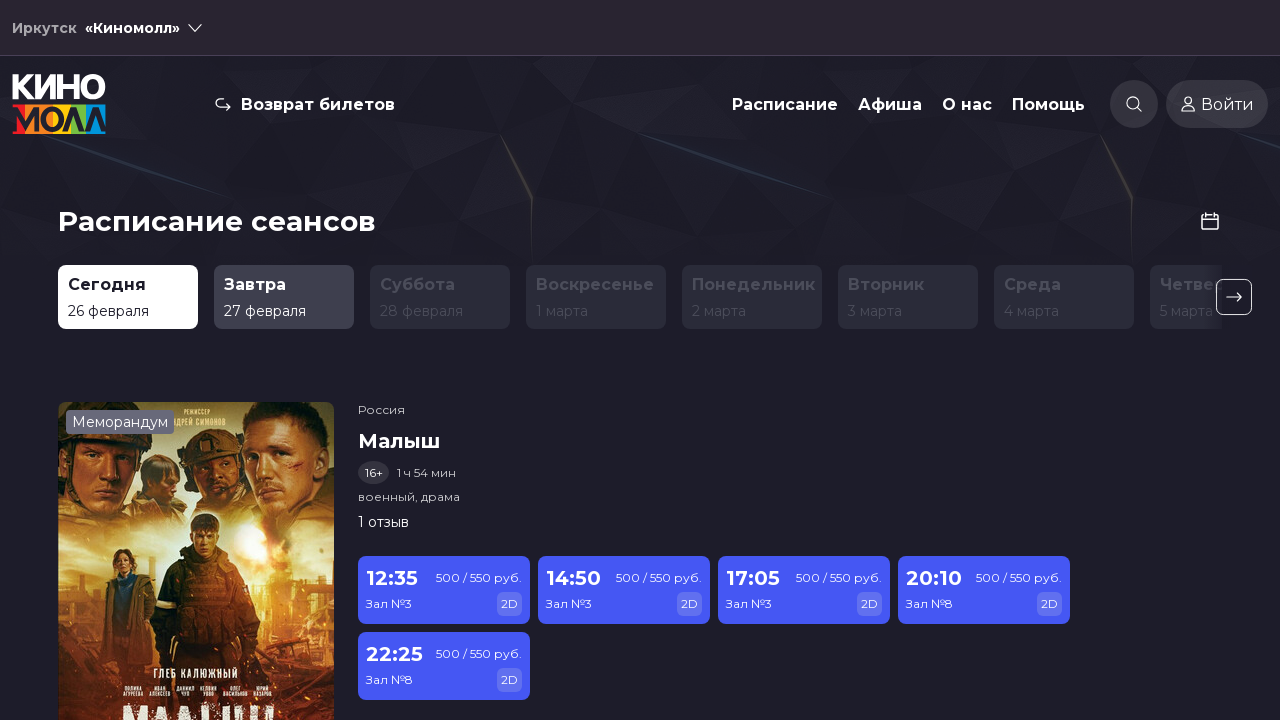

Reloaded cinema schedule page
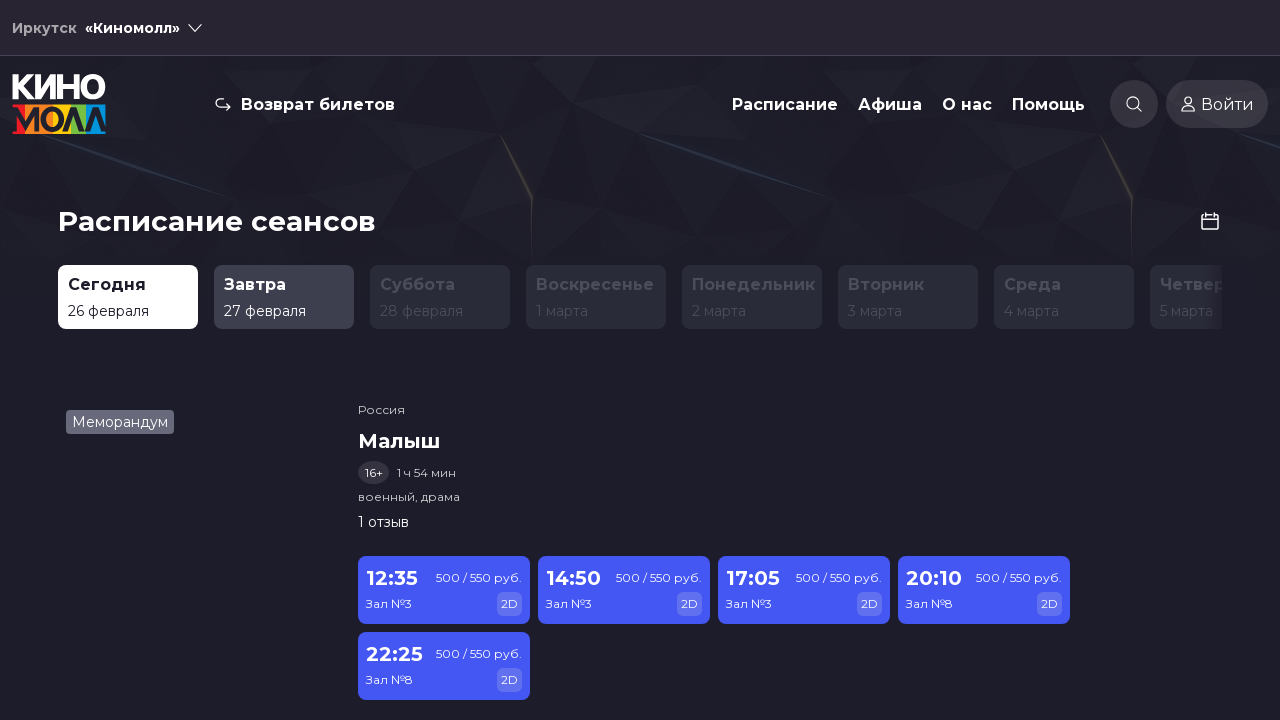

Waited 2 seconds for page updates
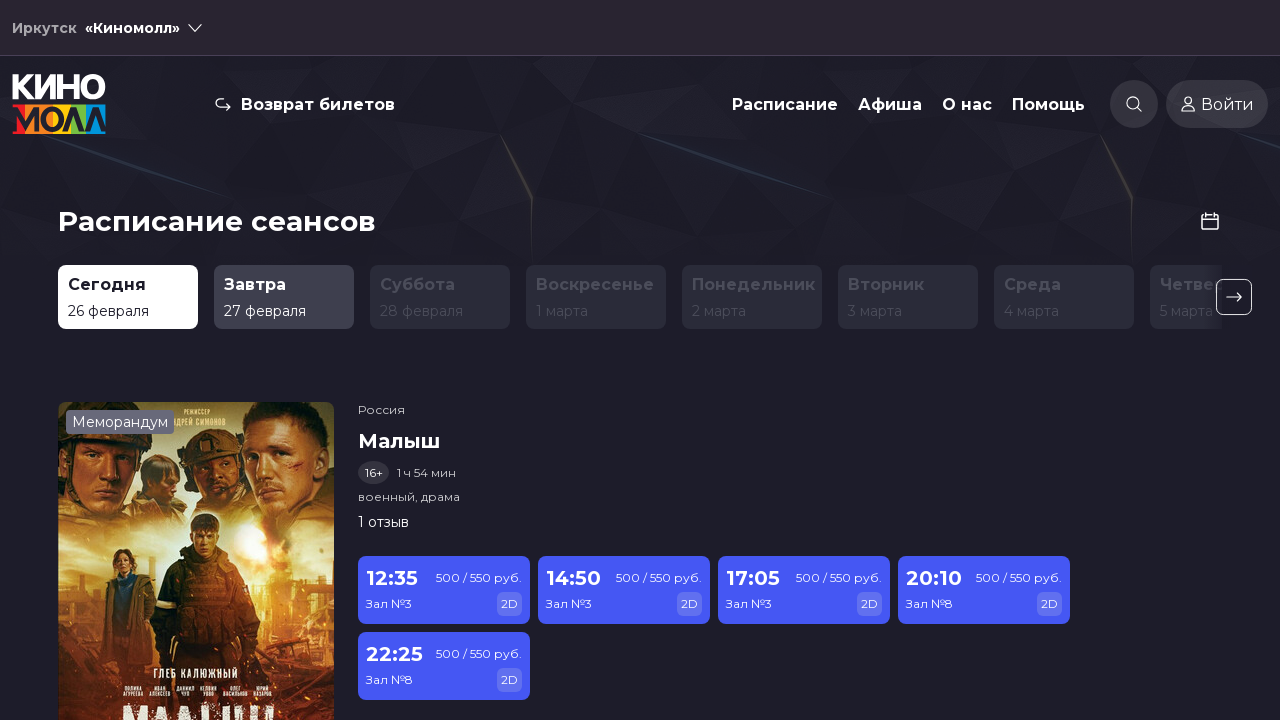

Reloaded cinema schedule page again to check for URL changes
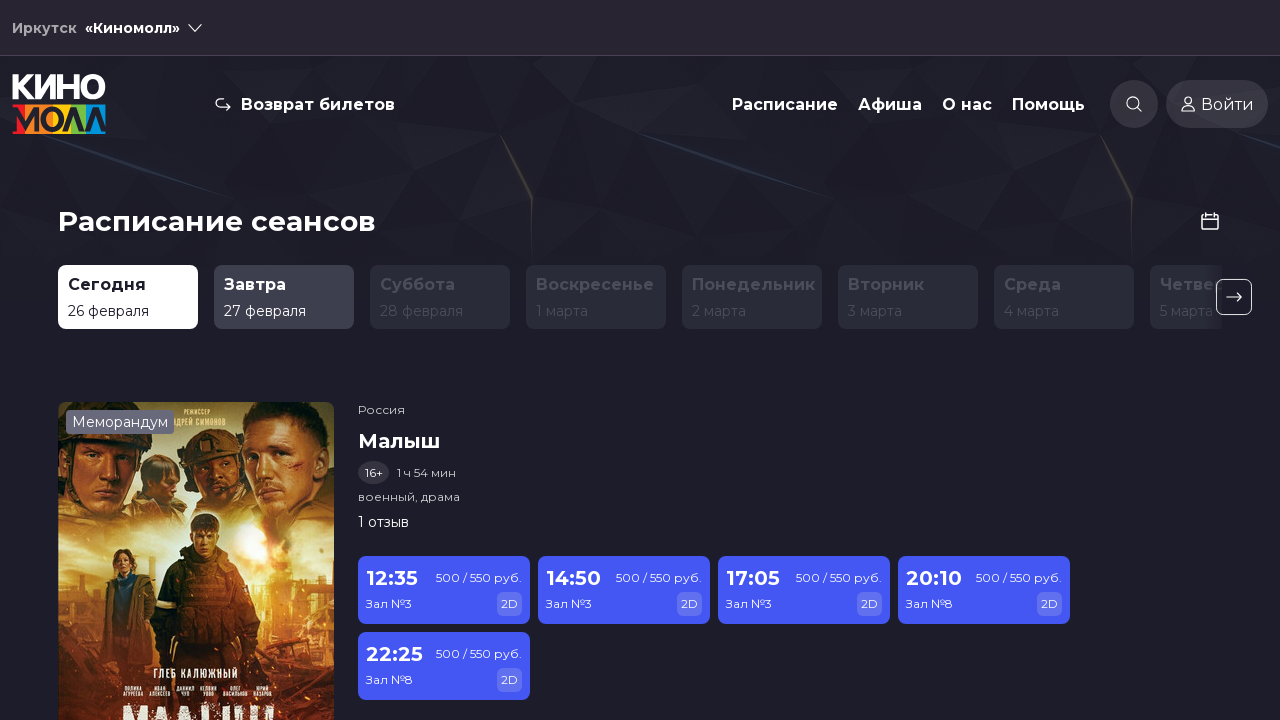

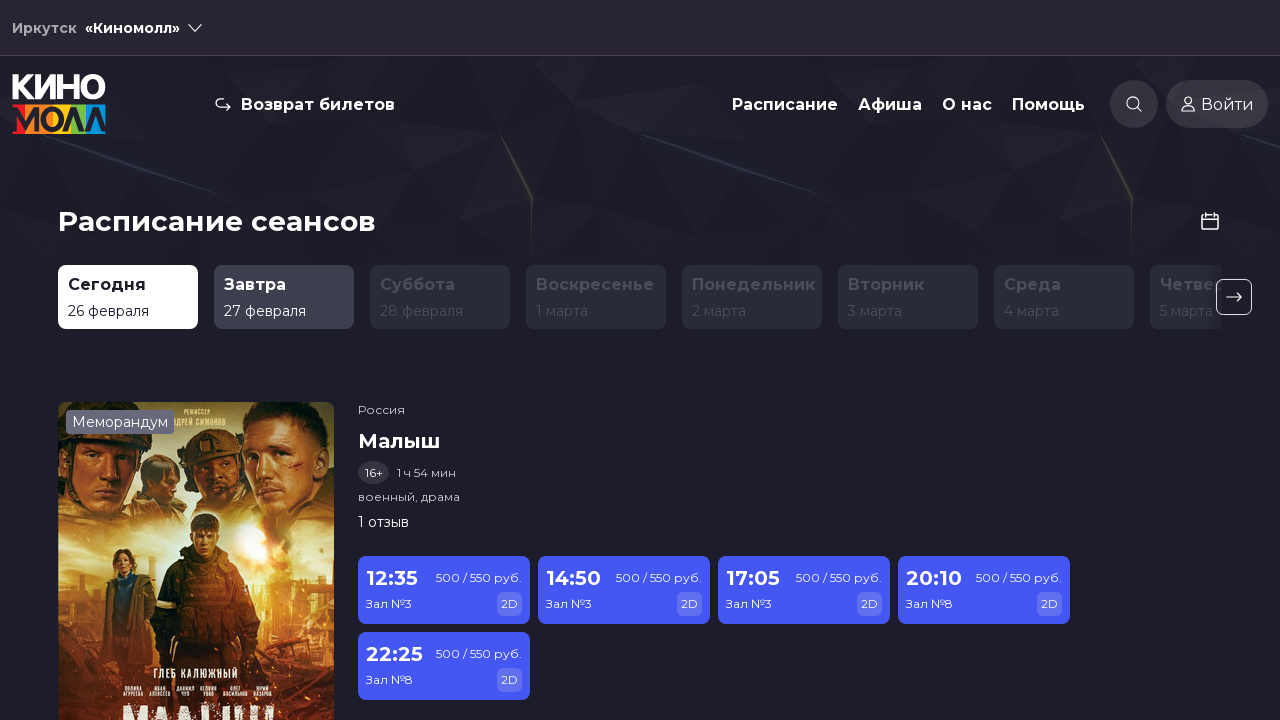